Tests a web calculator by entering two numbers (25 and 25), selecting the "plus" operation from a dropdown, and clicking the calculate button to perform addition.

Starting URL: http://compendiumdev.co.uk/selenium/calculate.php

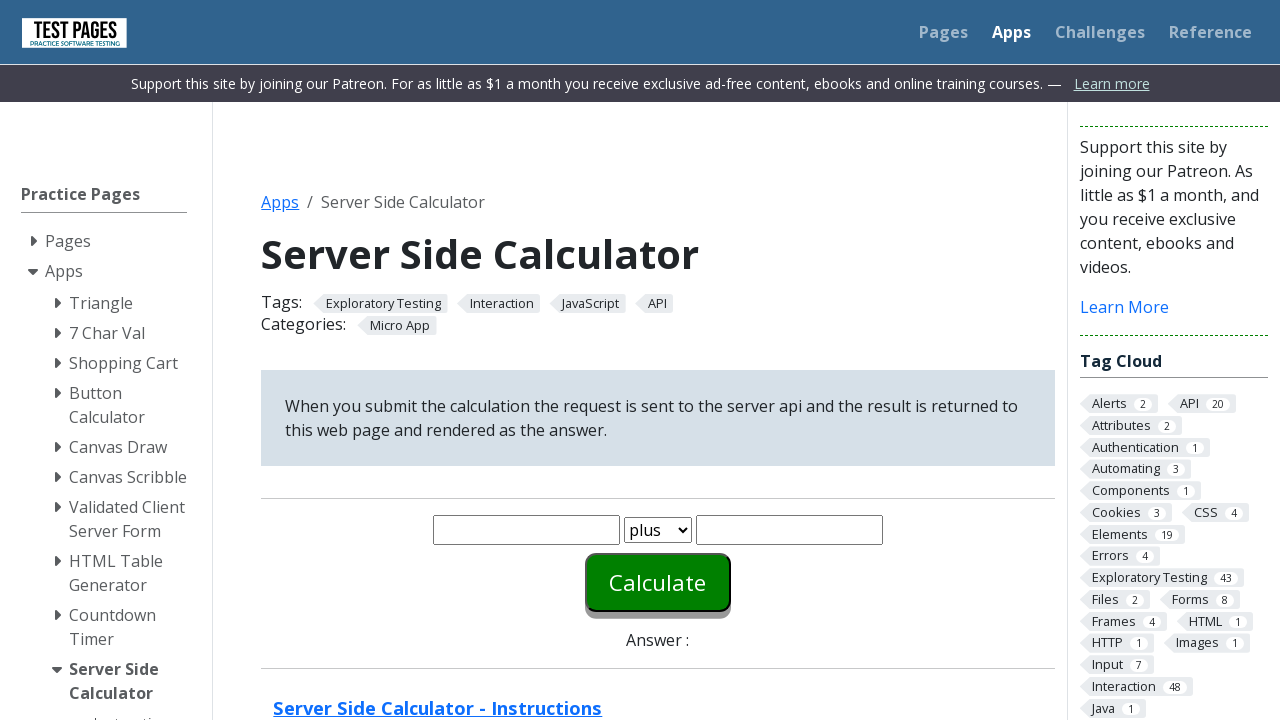

Entered first number '25' in the first input field on #number1
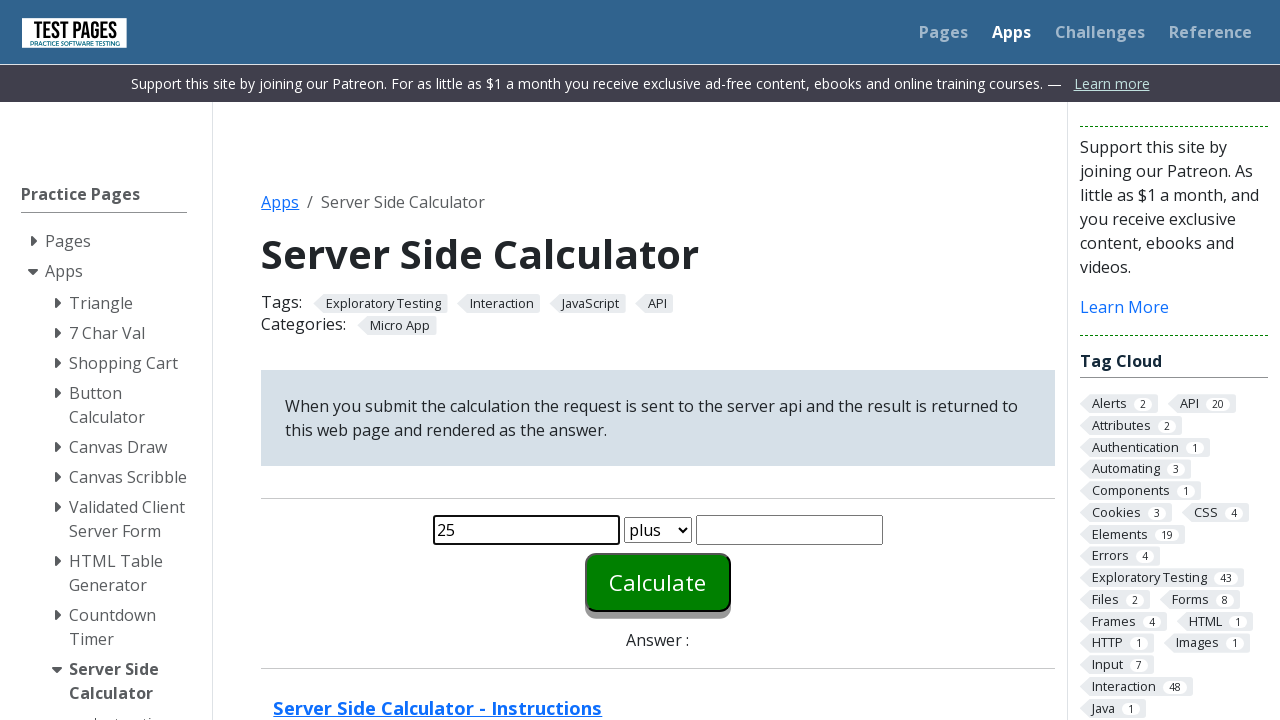

Selected 'plus' operation from the dropdown menu on #function
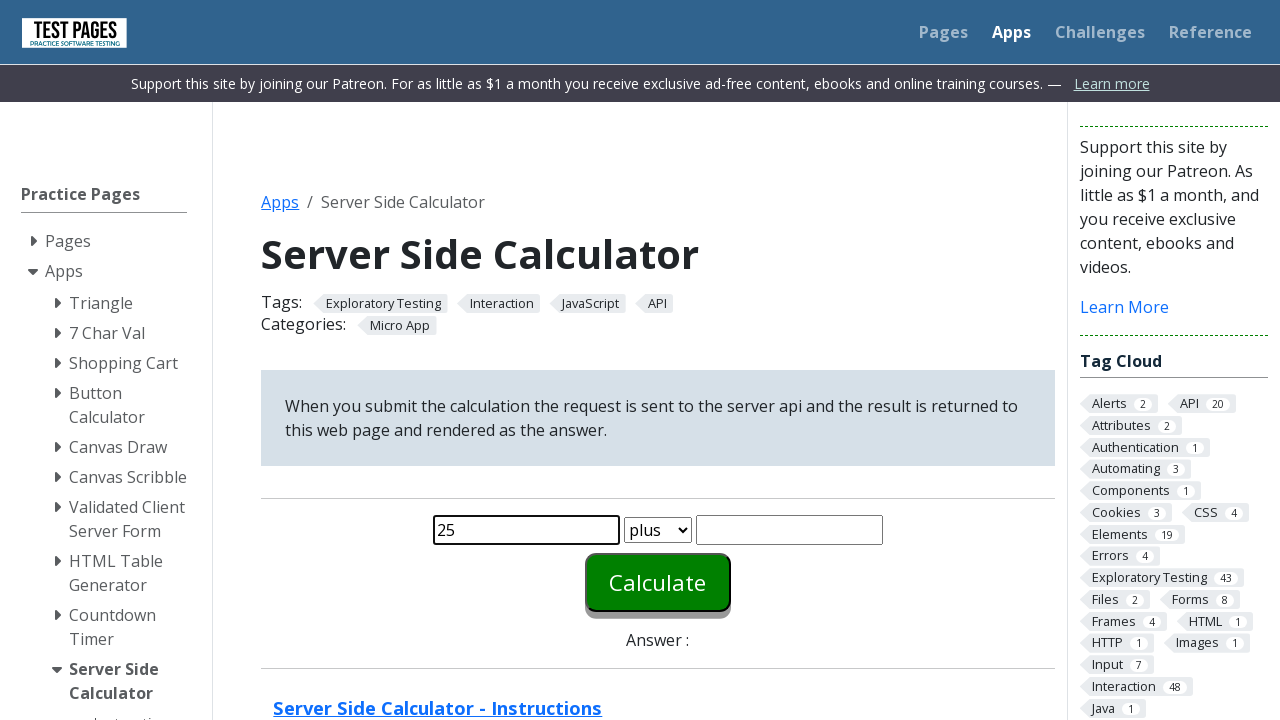

Entered second number '25' in the second input field on #number2
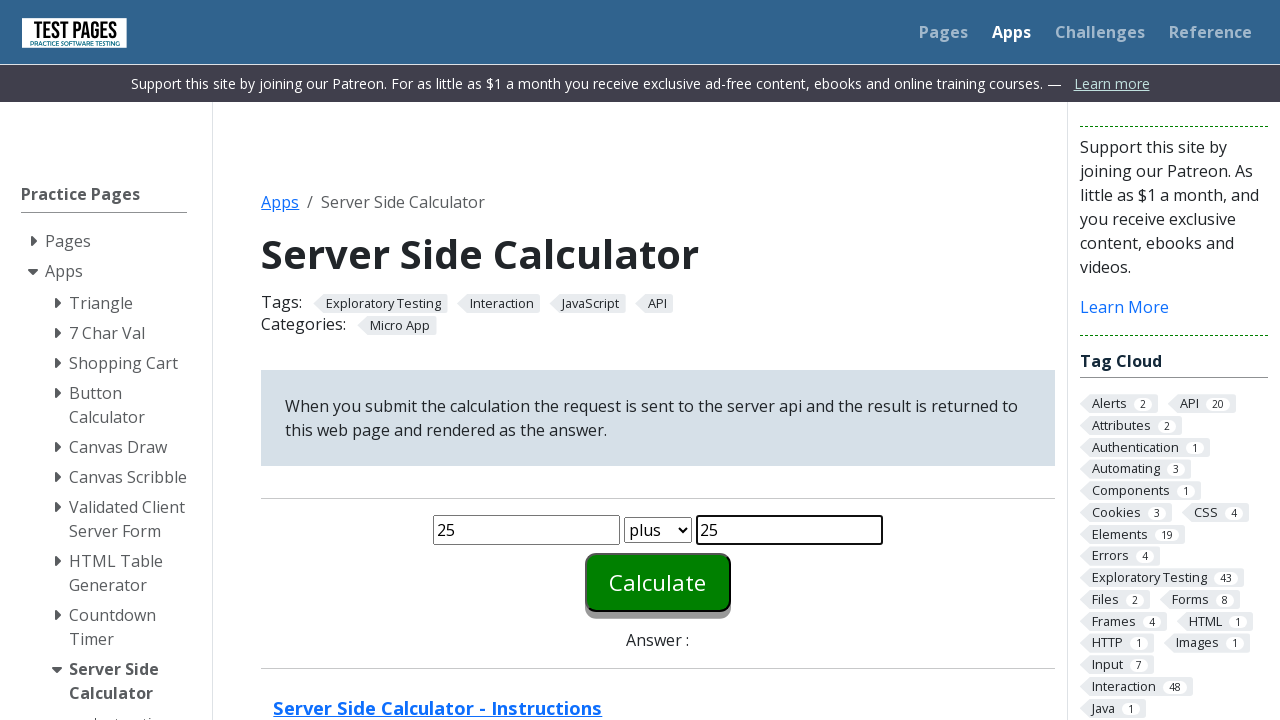

Clicked calculate button to perform addition at (658, 582) on #calculate
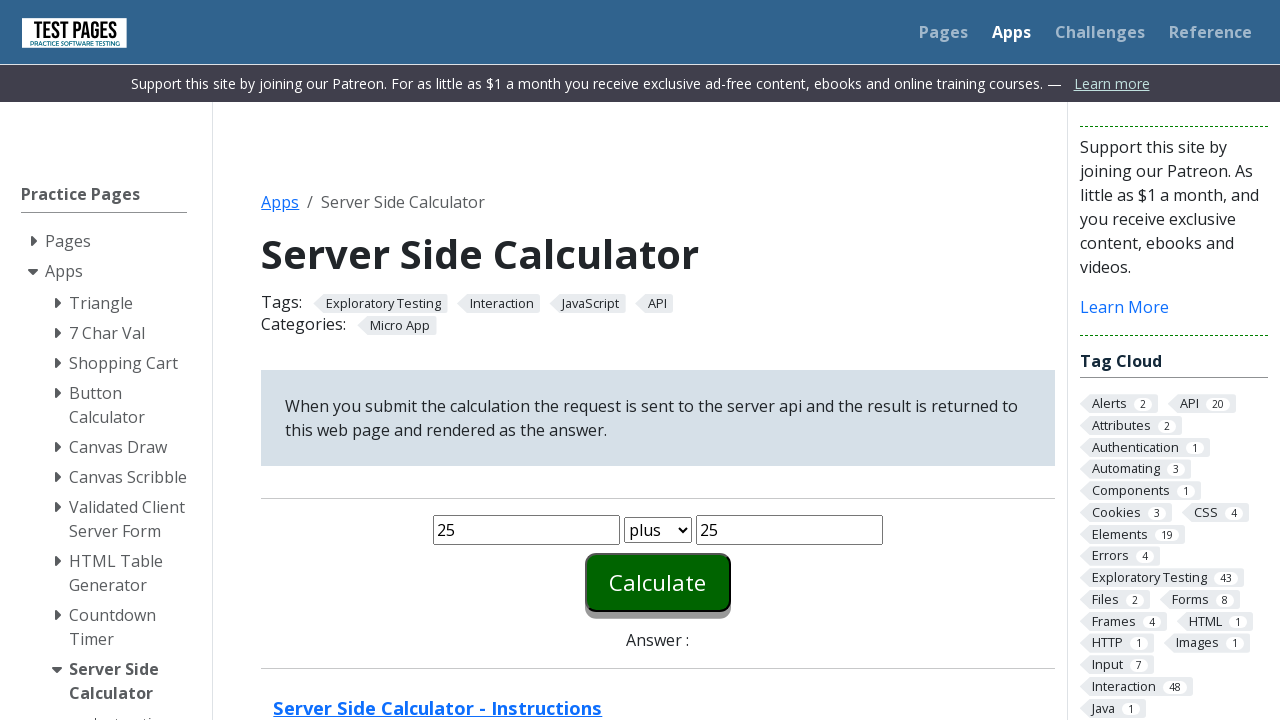

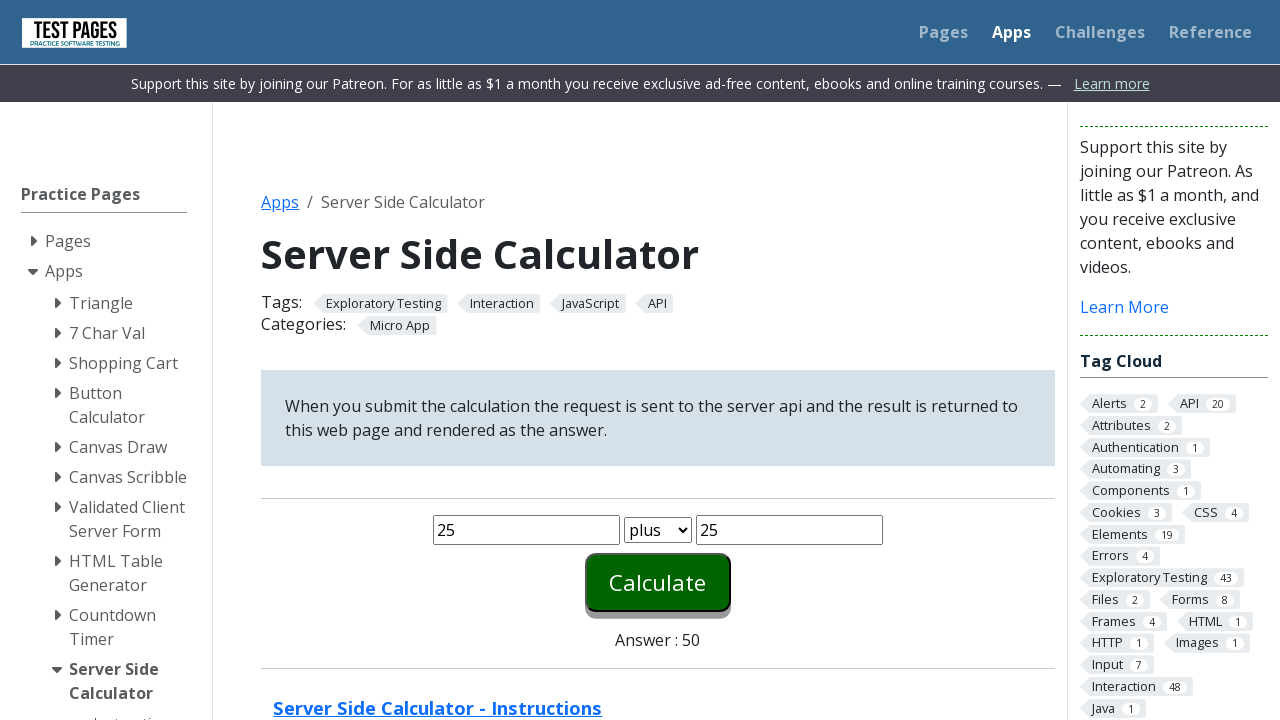